Tests dropdown selection functionality by selecting options using different methods (visible text, value, and index)

Starting URL: https://the-internet.herokuapp.com/dropdown

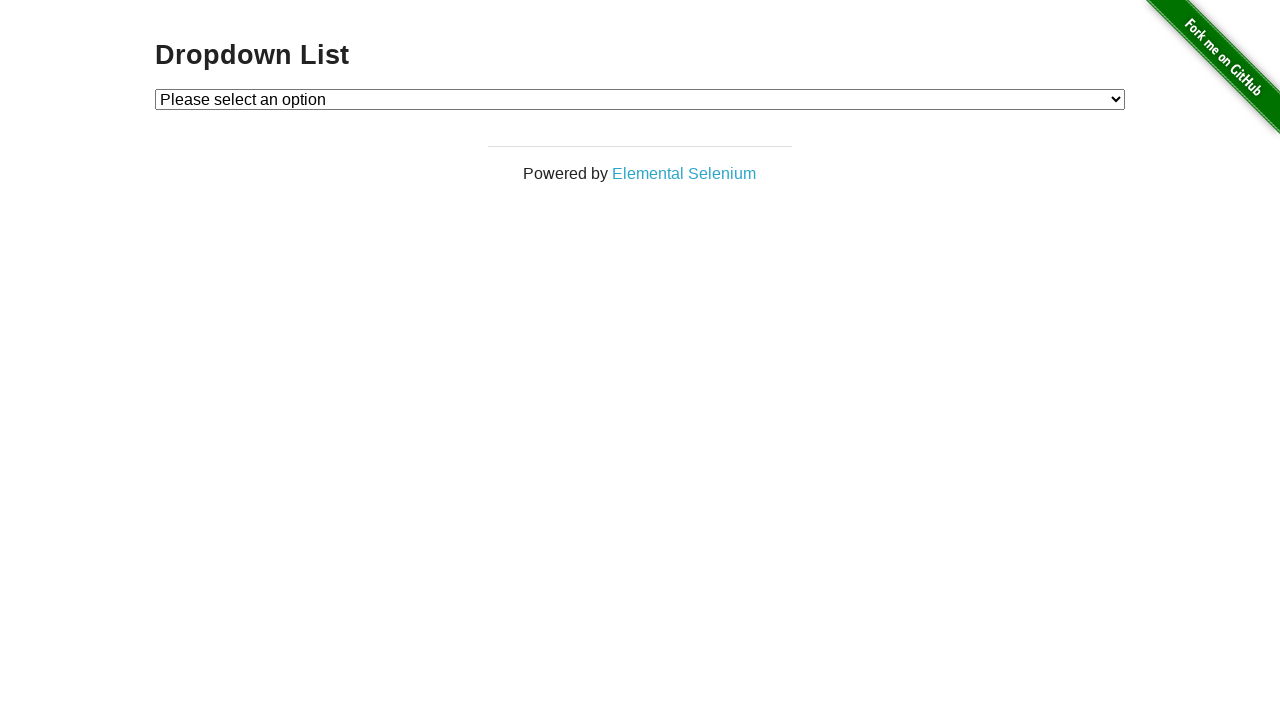

Navigated to dropdown test page
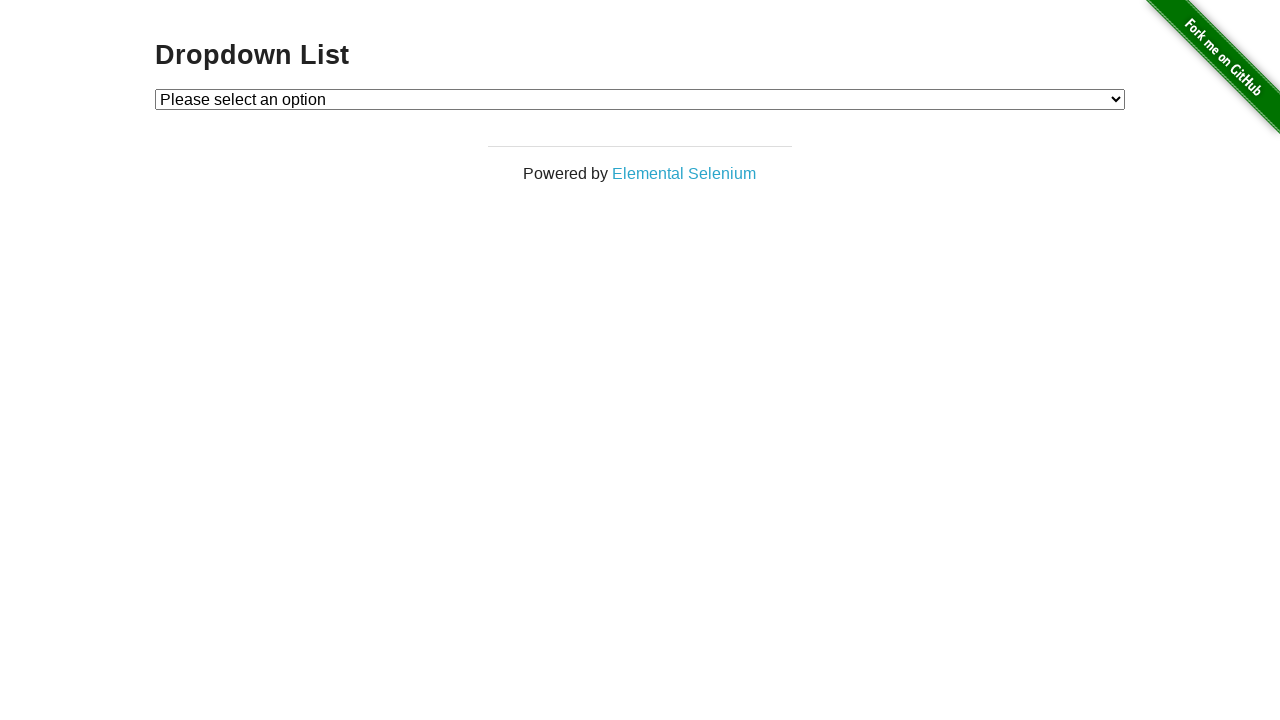

Located dropdown select element
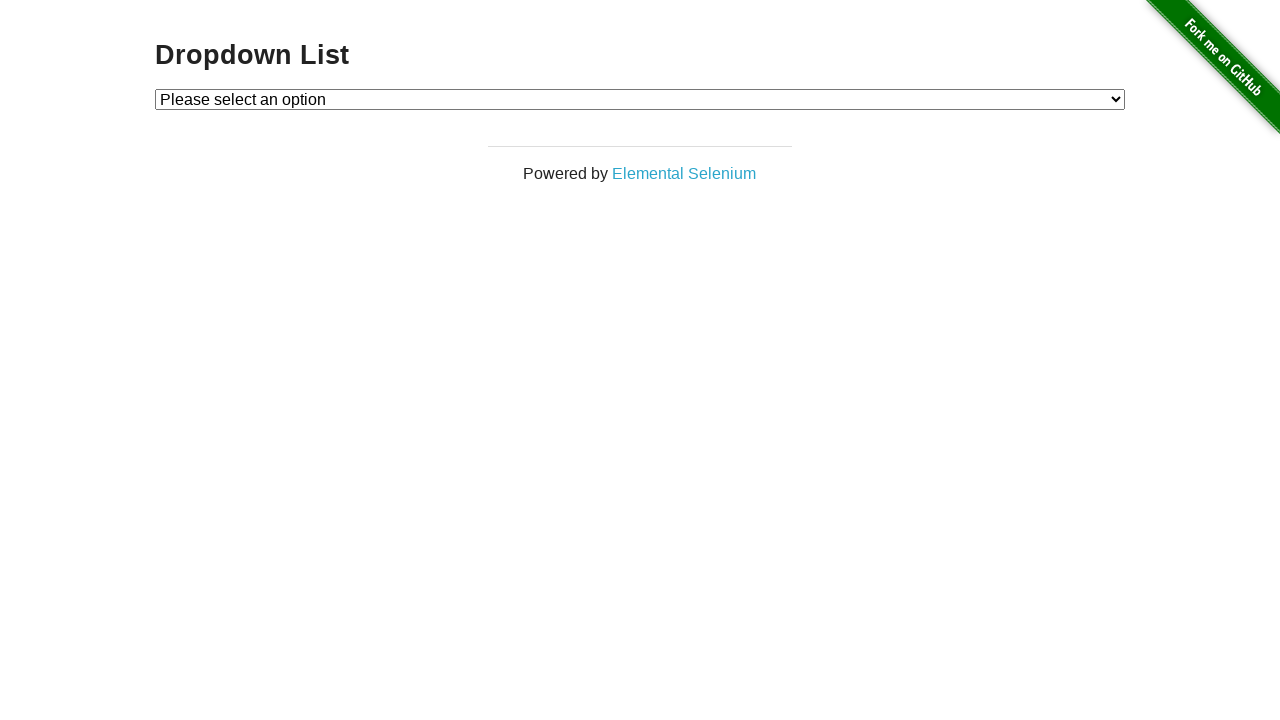

Selected 'Option 1' by visible text on xpath=//select
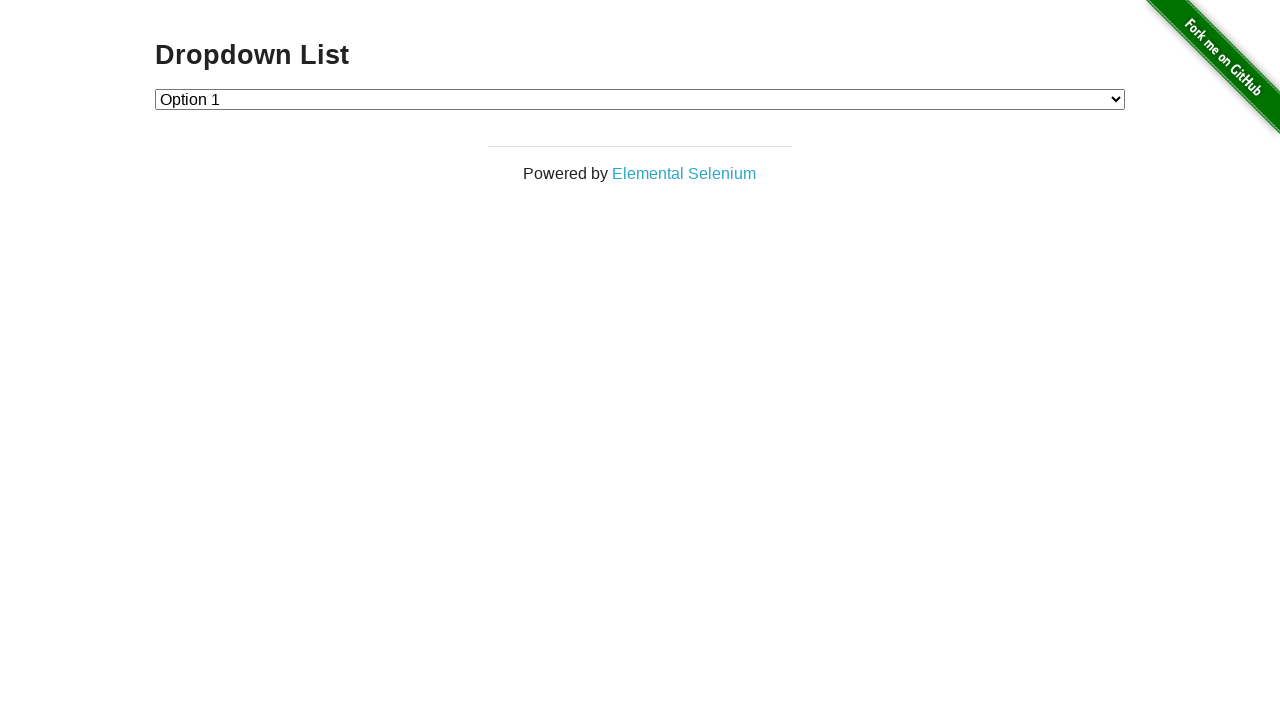

Selected option with value '2' on xpath=//select
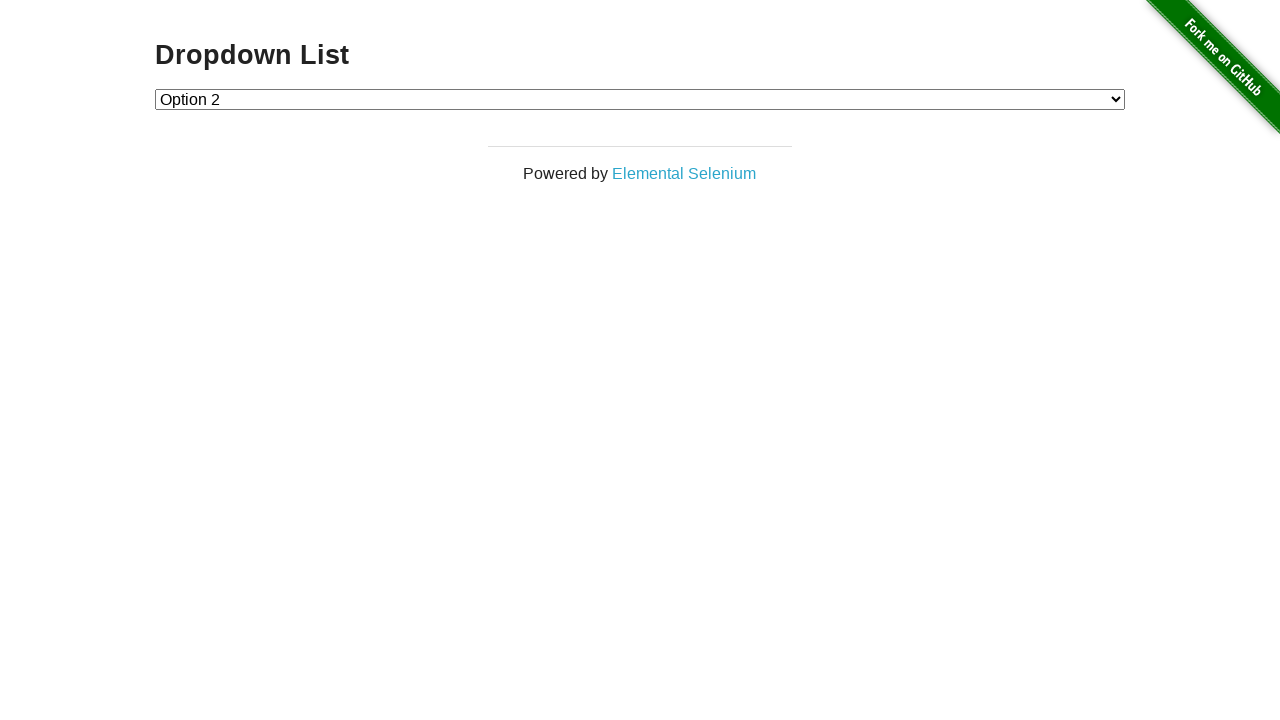

Selected option at index 1 on xpath=//select
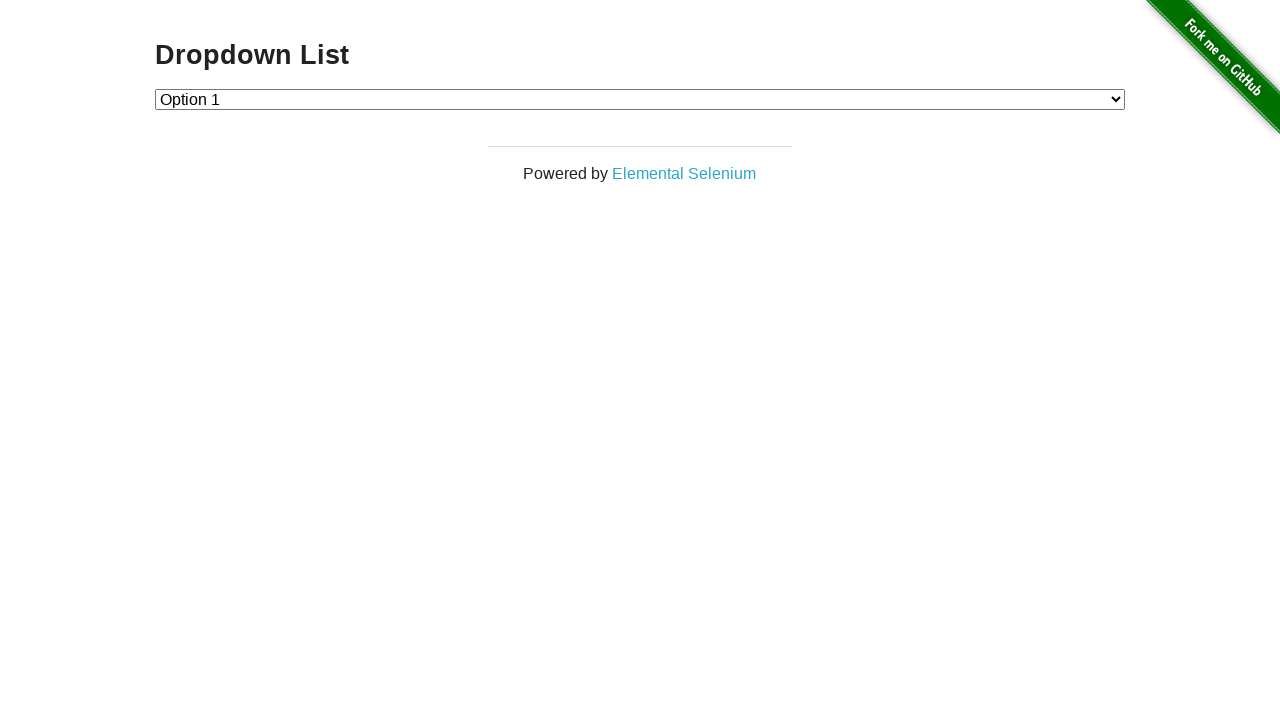

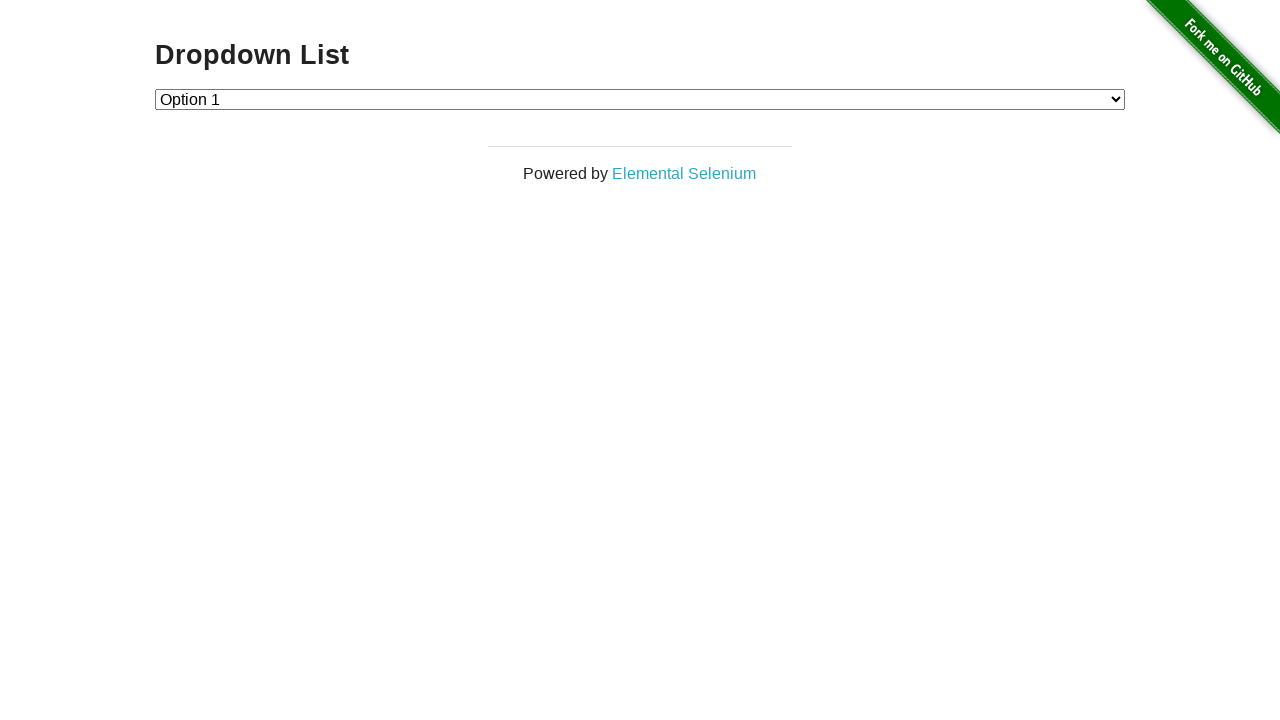